Tests Best Buy's search and filter functionality by searching for laptops, clicking the Windows laptops category chip, and applying multiple filters including price ranges, brand selections (Apple, Lenovo, HP), and customer rating (4+ stars).

Starting URL: https://www.bestbuy.com/?intl=nosplash

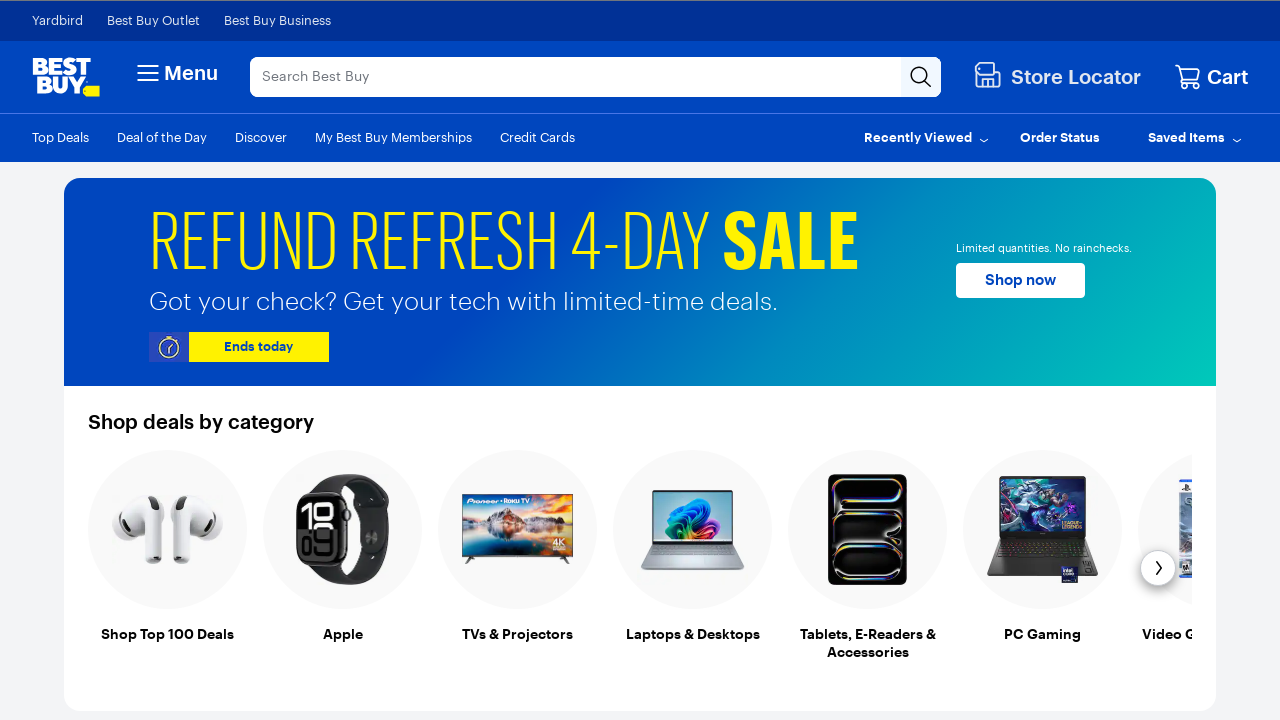

Search bar loaded and is ready for input on a.us-link
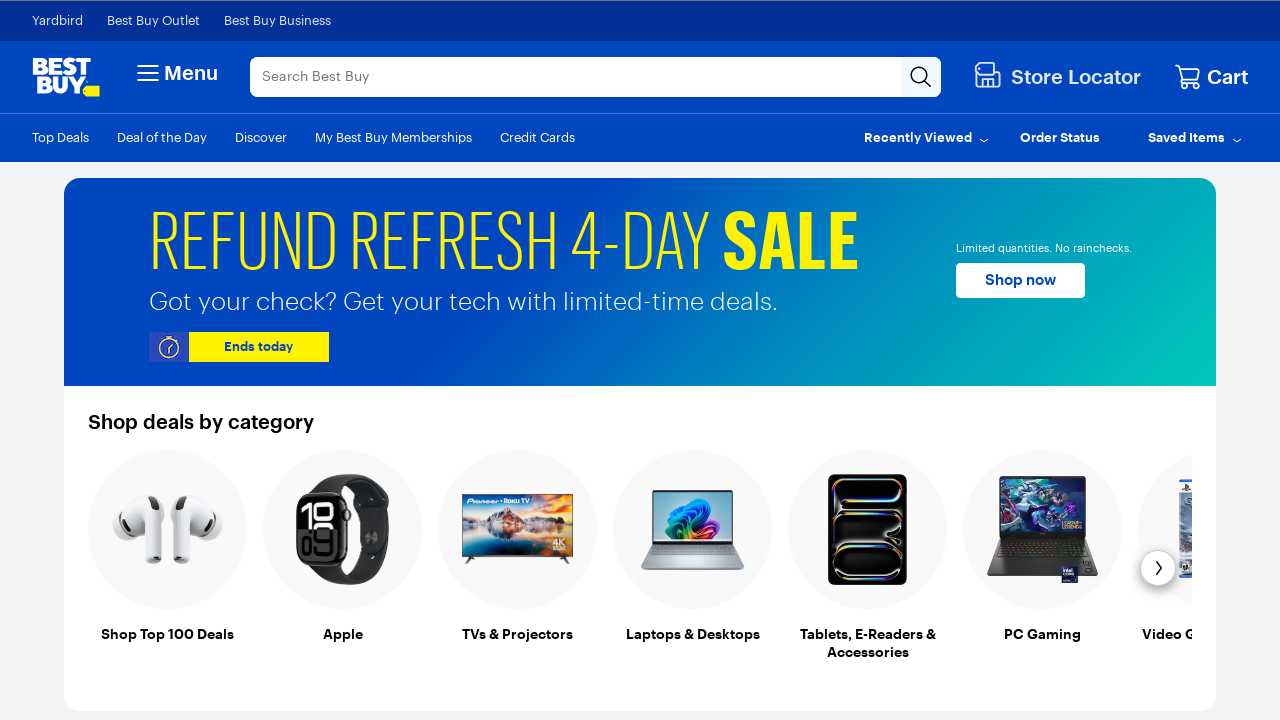

Filled search bar with 'laptop' on #autocomplete-search-bar
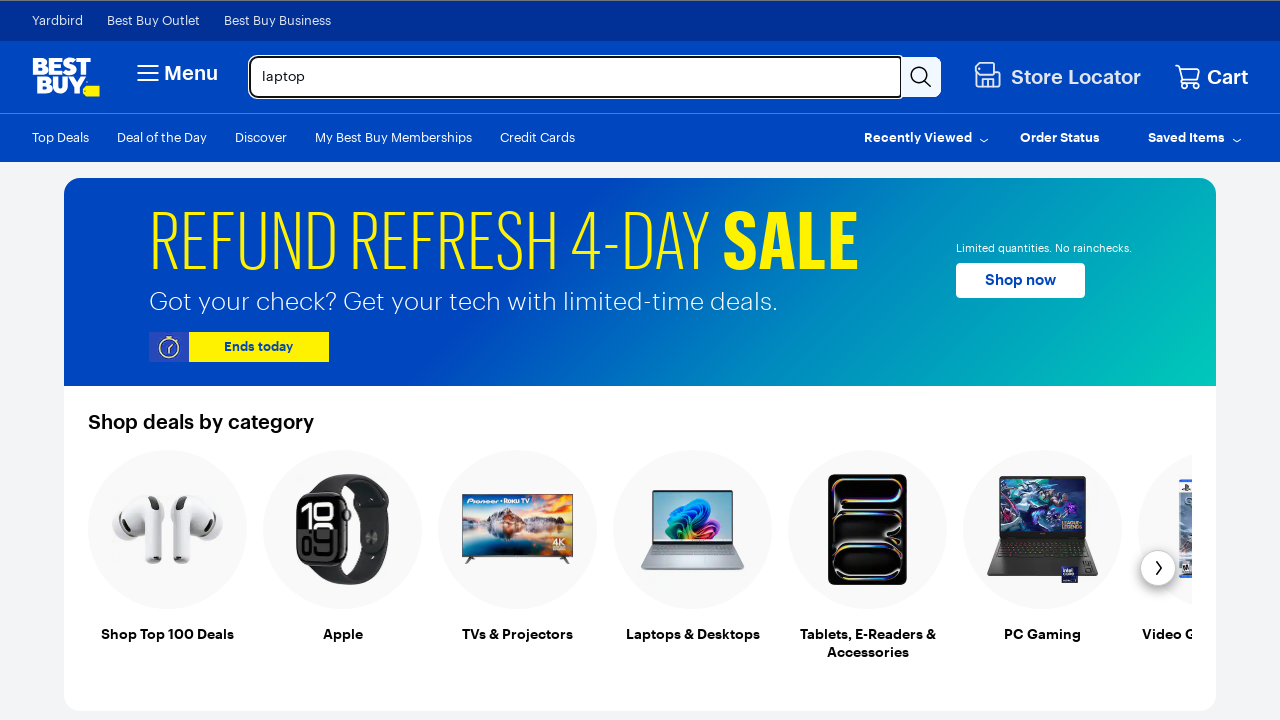

Clicked search button to search for laptops at (921, 77) on #autocomplete-search-button
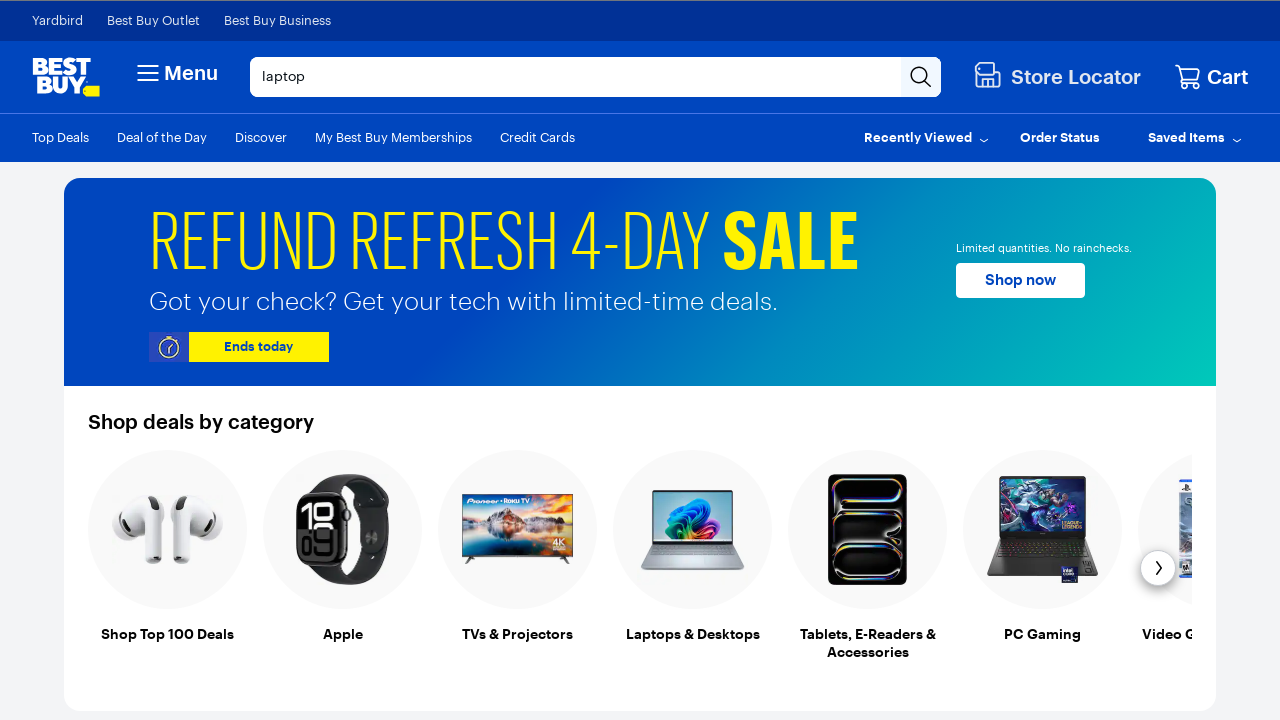

Search results page fully loaded
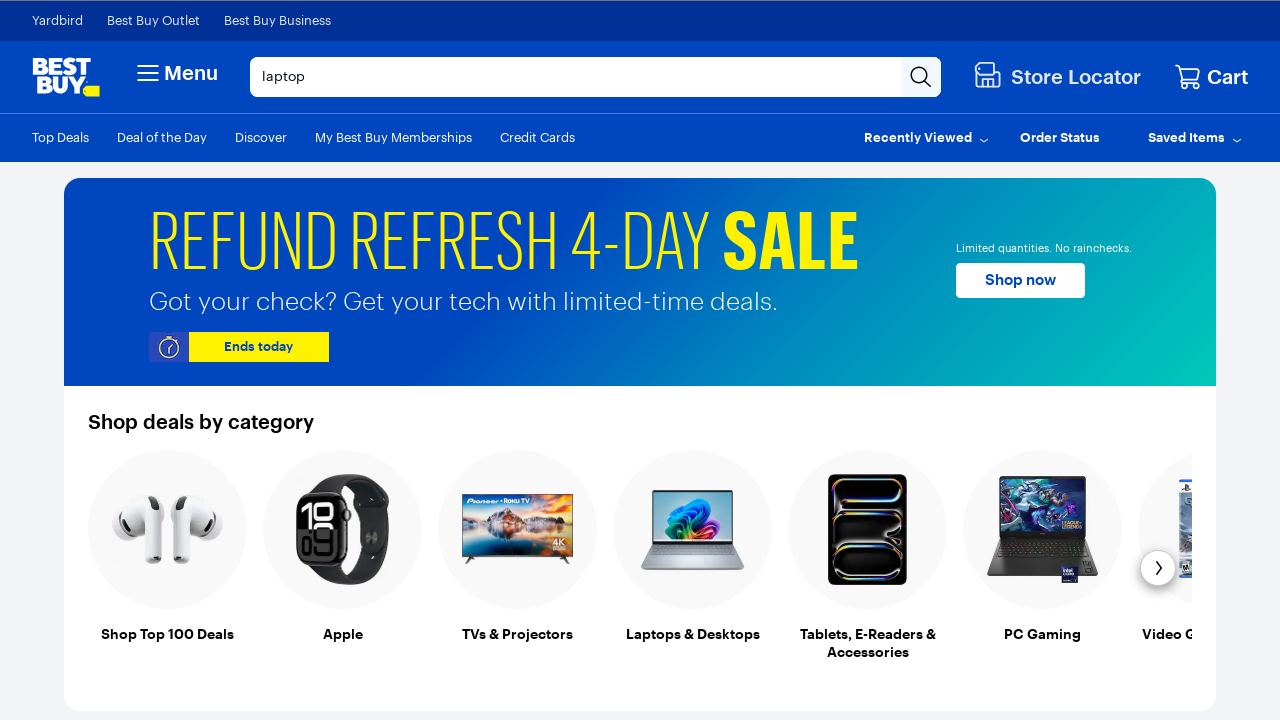

Waited for filter panel to fully load on //span[contains(text(), 'Windows laptops')]
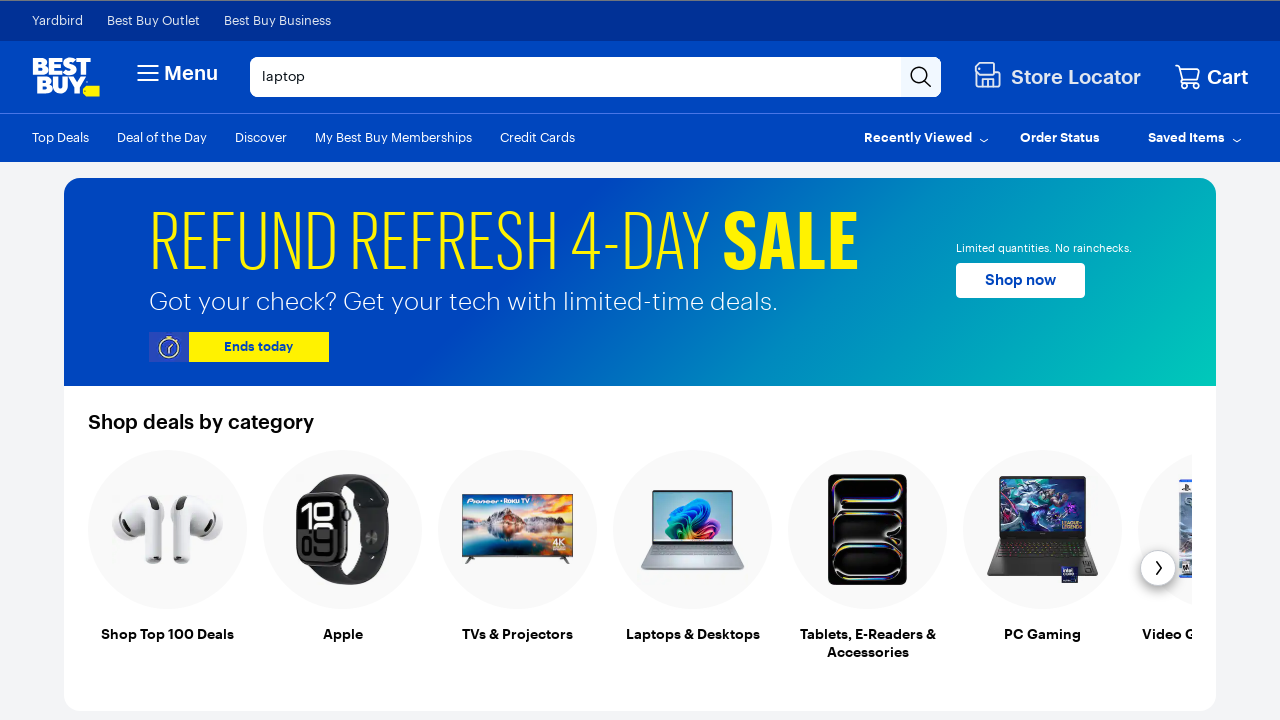

All filters applied and final search results loaded on xpath=//label[contains(@for, 'customer-rating-4_&_Up')] >> input
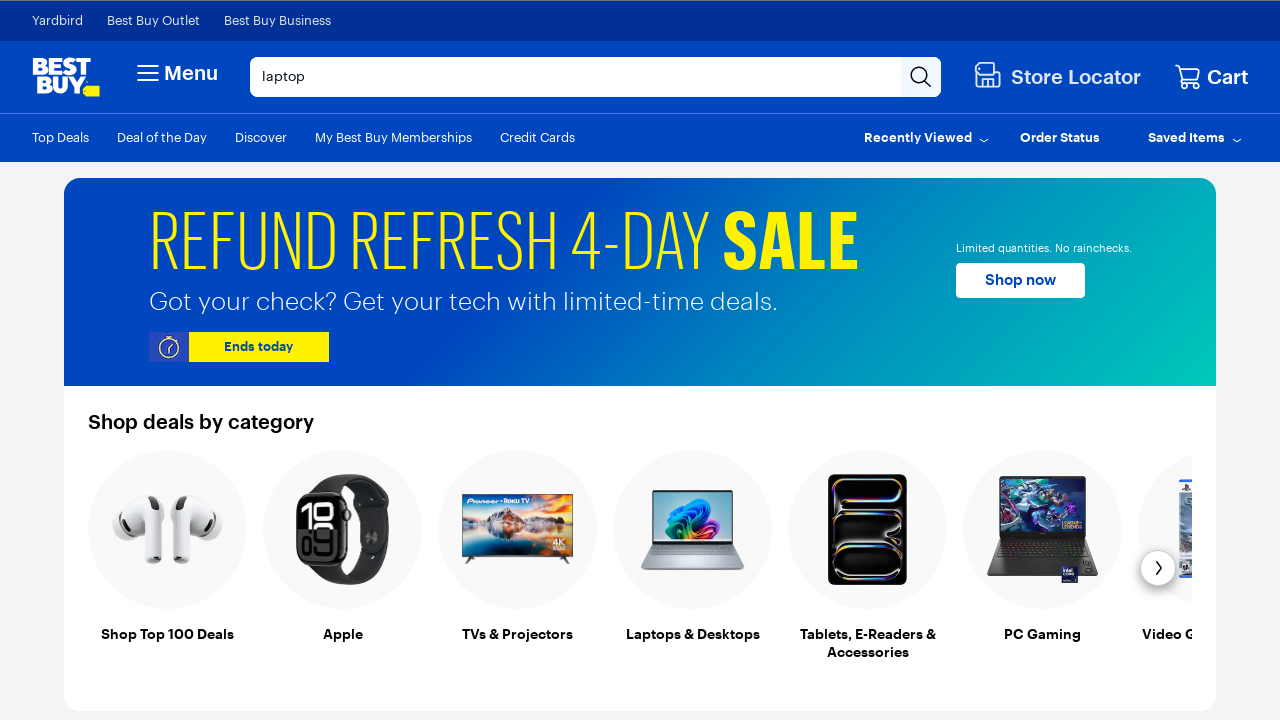

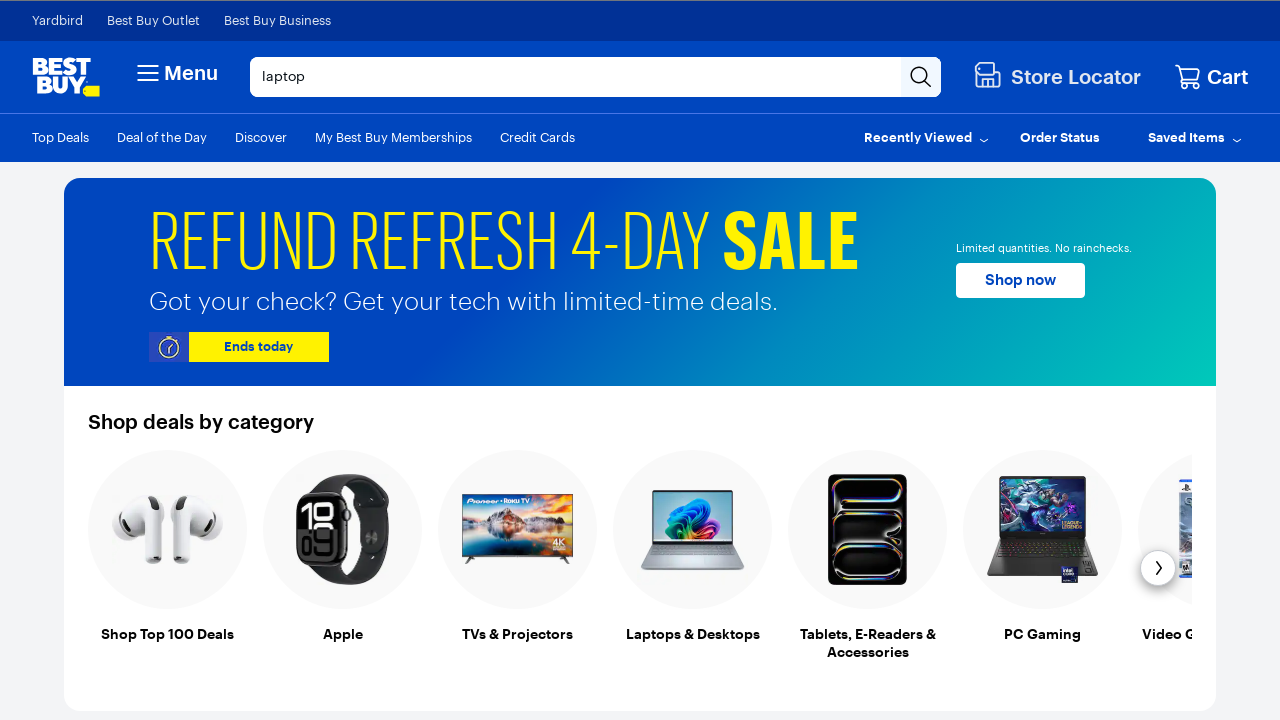